Tests validation error when address field is left empty

Starting URL: http://automationbykrishna.com

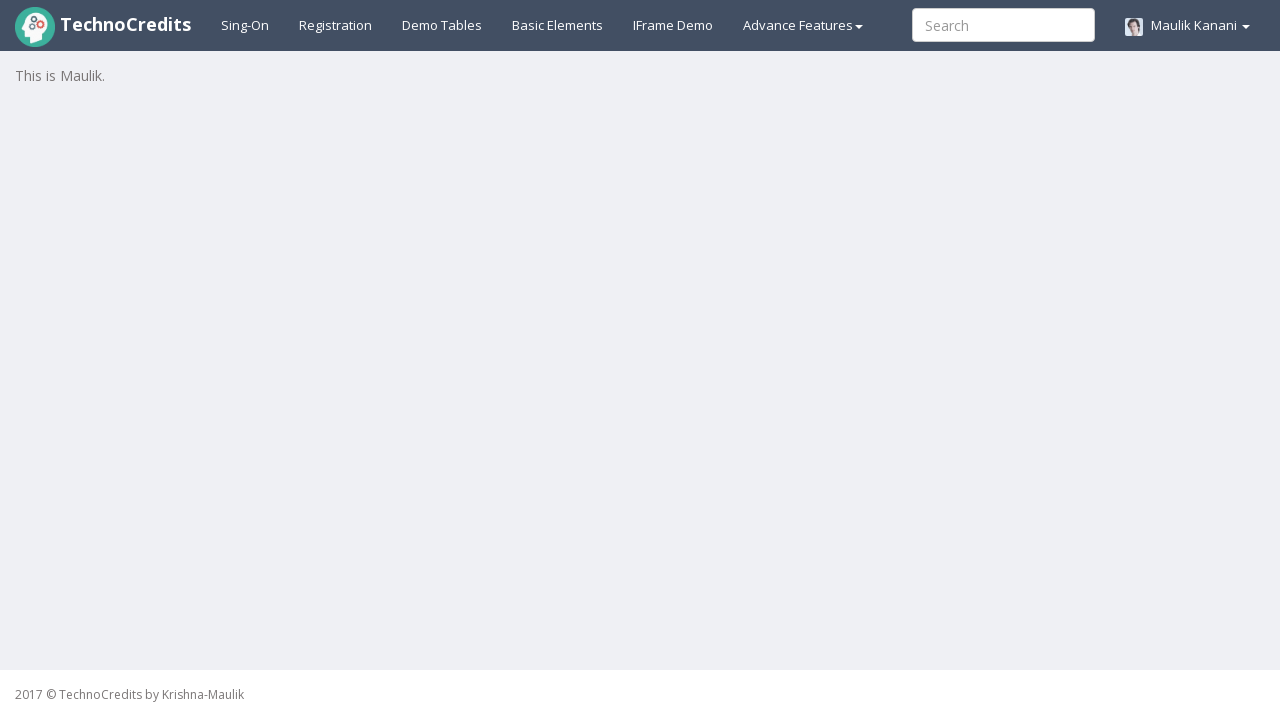

Clicked on registration link at (336, 25) on xpath=//a[@id='registration2']
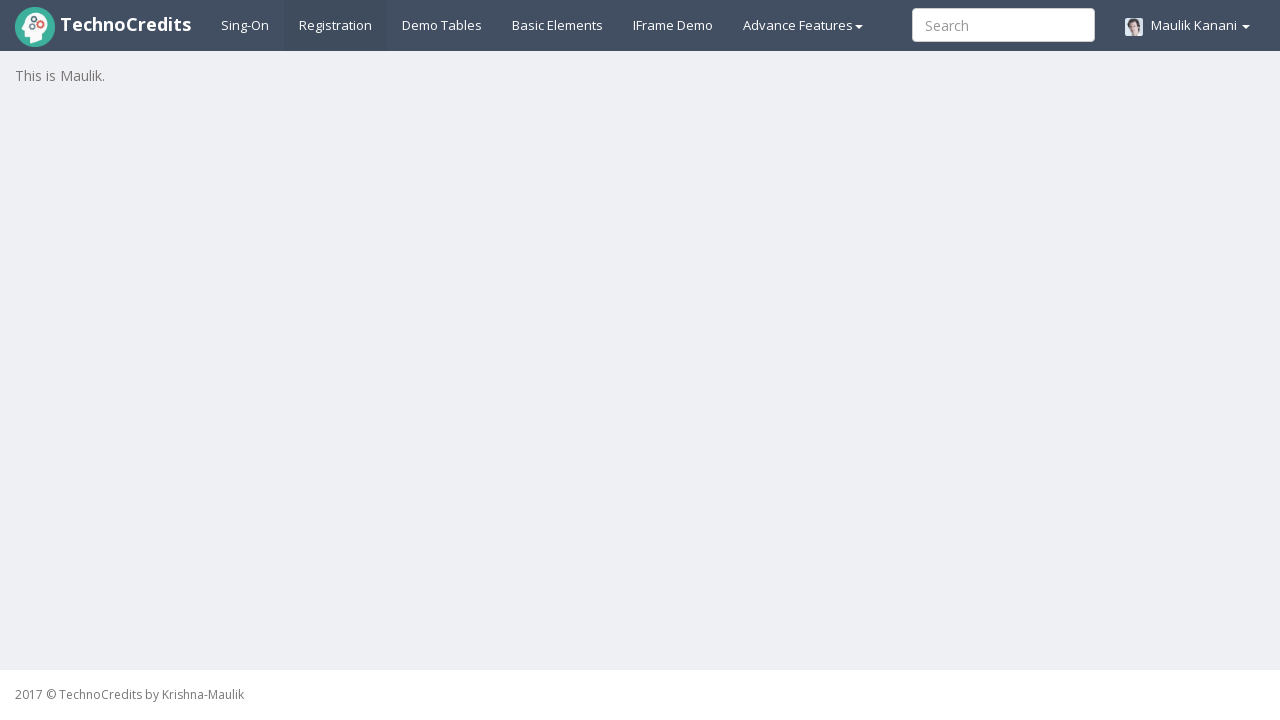

Registration form loaded and fullName input field is visible
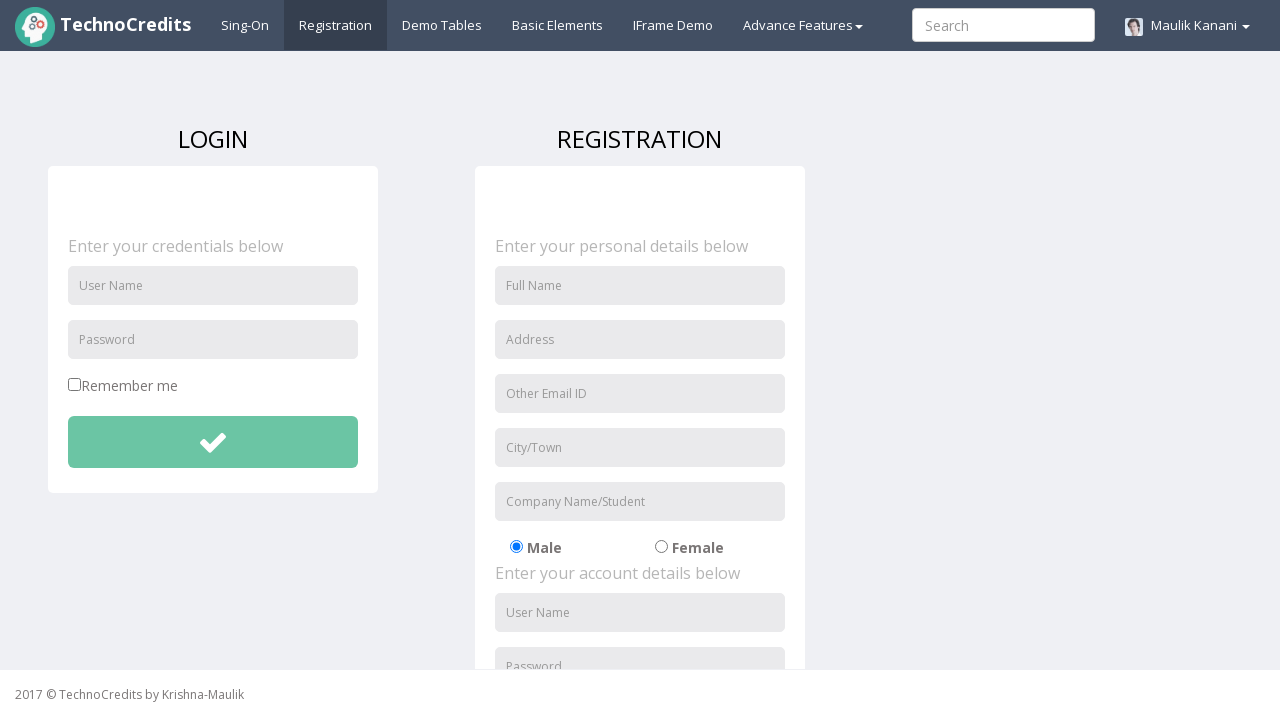

Filled fullName field with 'Sarah Johnson' on //input[@id='fullName']
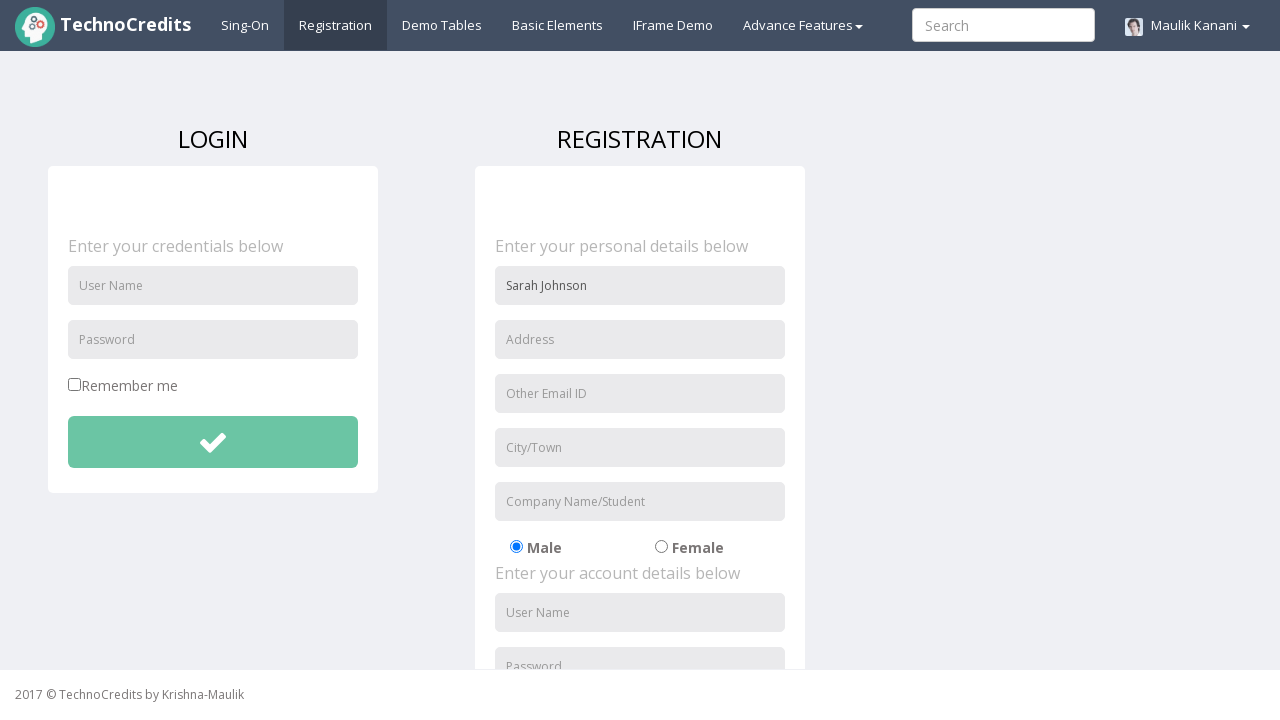

Filled email field with 'sarah.j@example.com' on //input[@id='useremail']
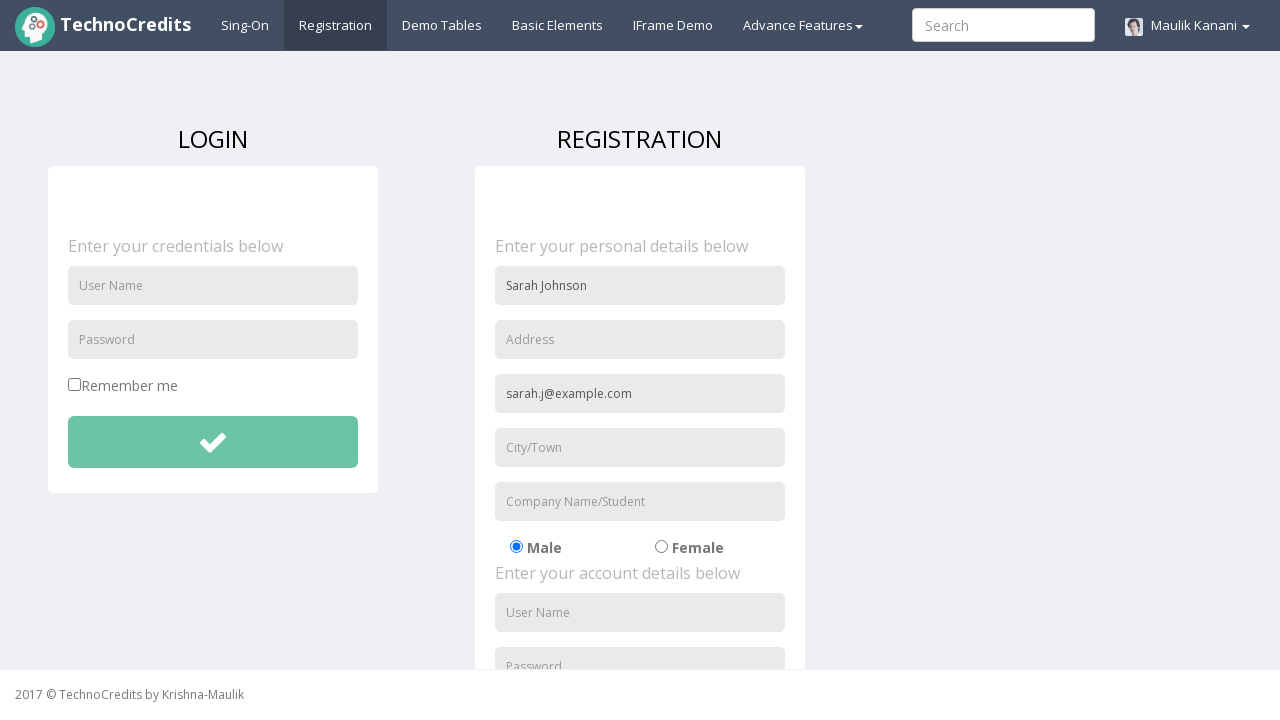

Filled city field with 'Boston' on //input[@id='usercity']
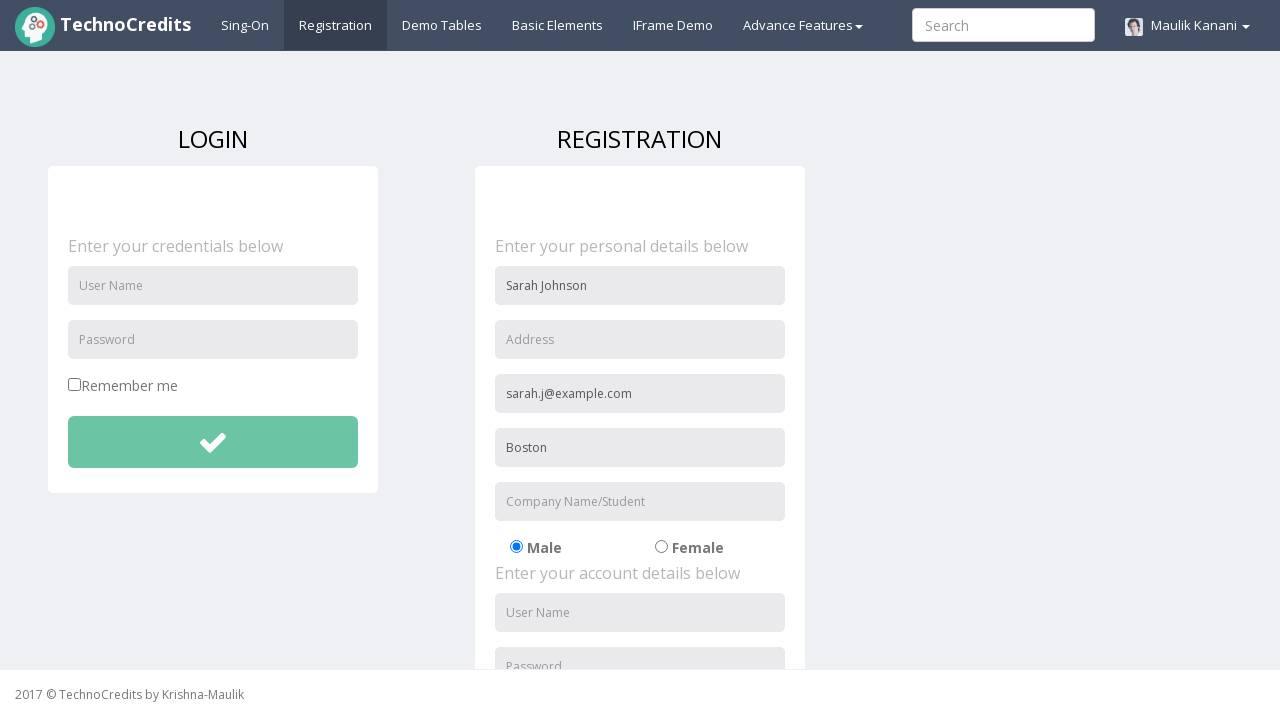

Filled organization field with 'WebTech' on //input[@id='organization']
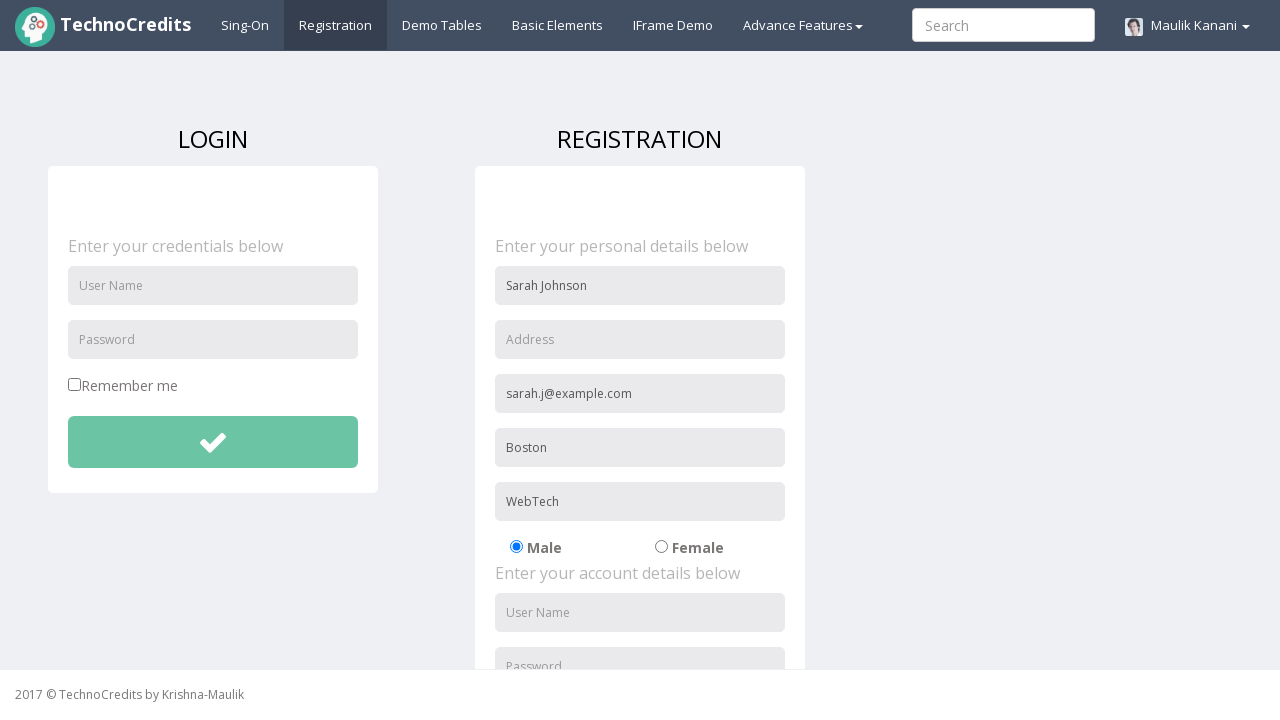

Selected gender radio button option 02 at (712, 547) on xpath=//label[@for='radio-02']
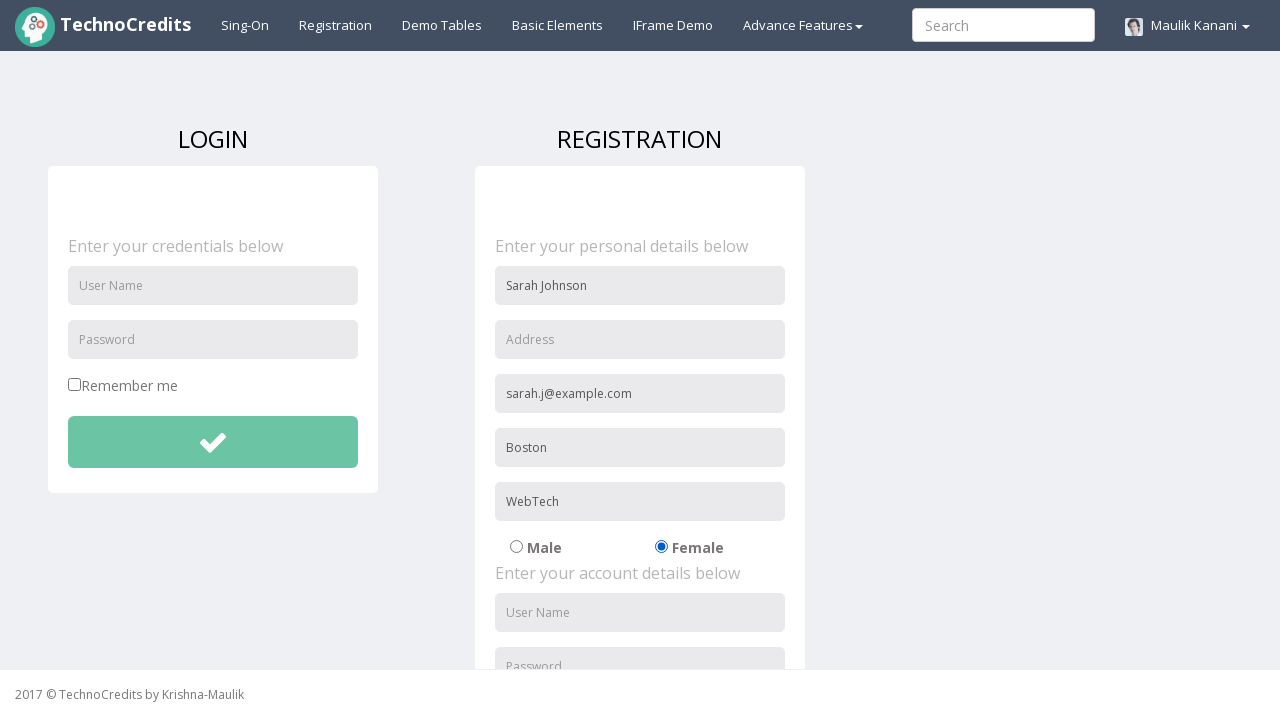

Filled username field with 'sjohnson789' on //input[@id='usernameReg']
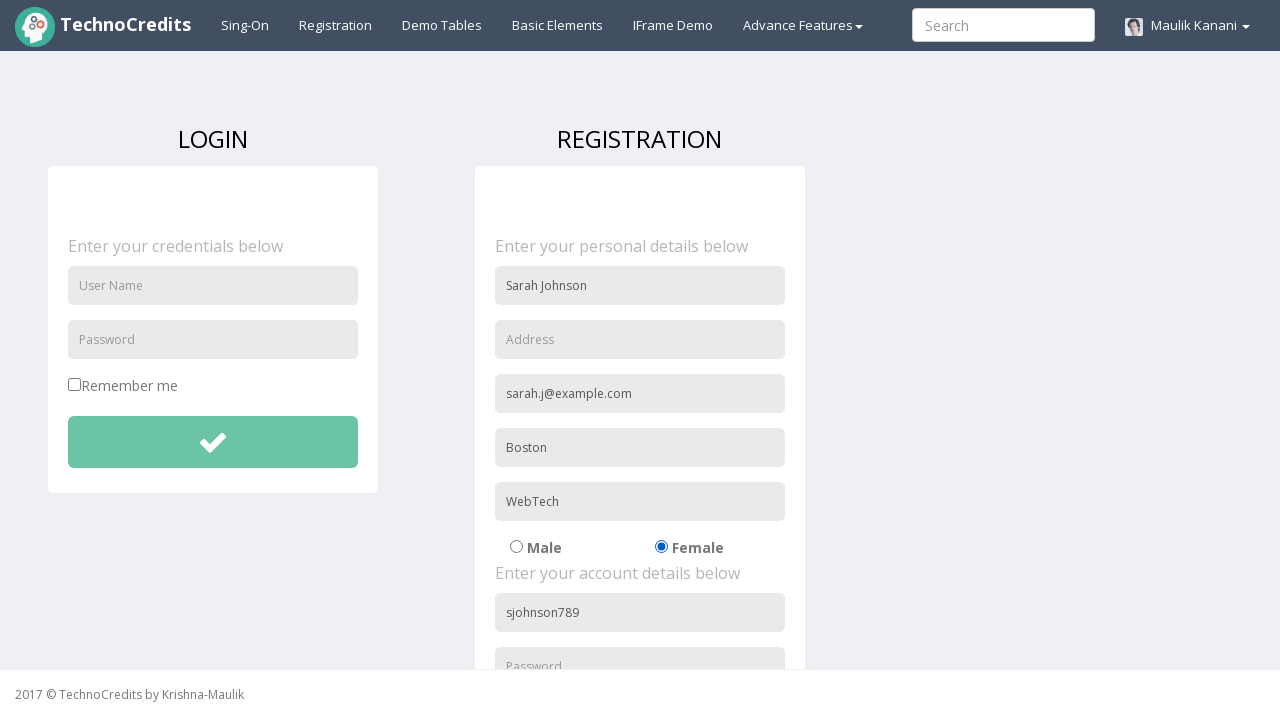

Filled password field with 'Password789' on //input[@id='passwordReg']
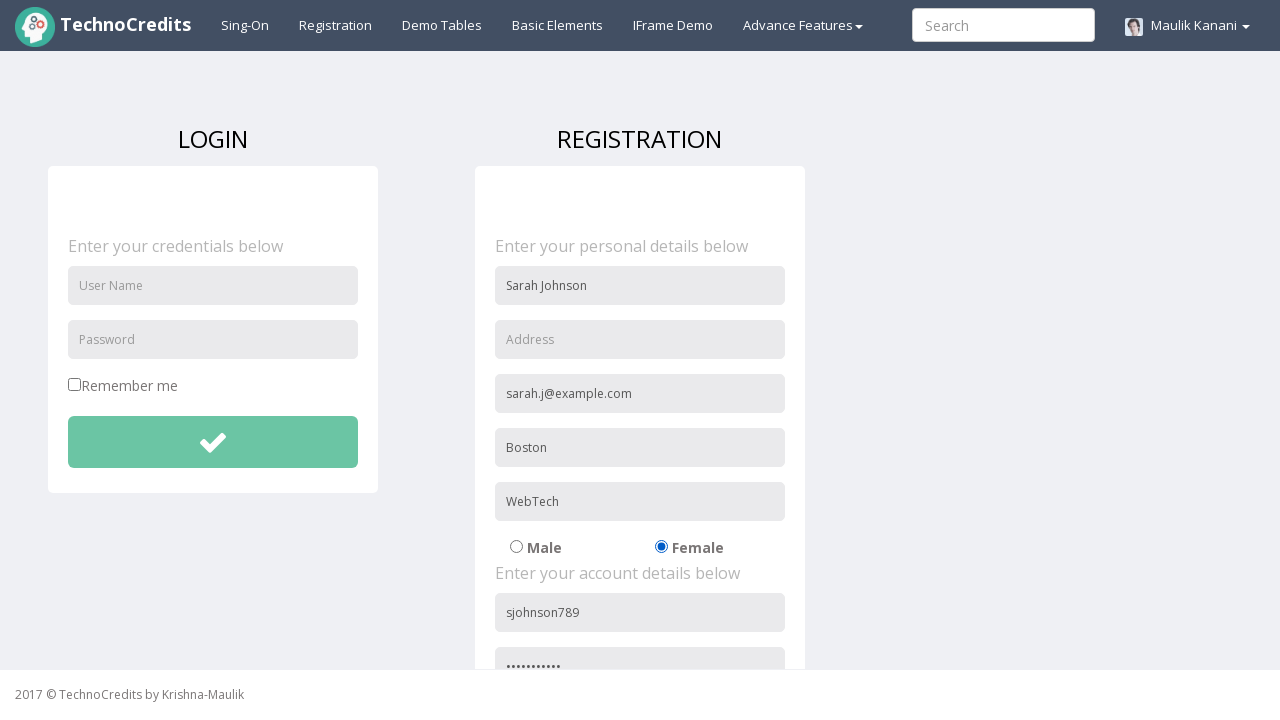

Filled confirm password field with 'Password789' on //input[@id='repasswordReg']
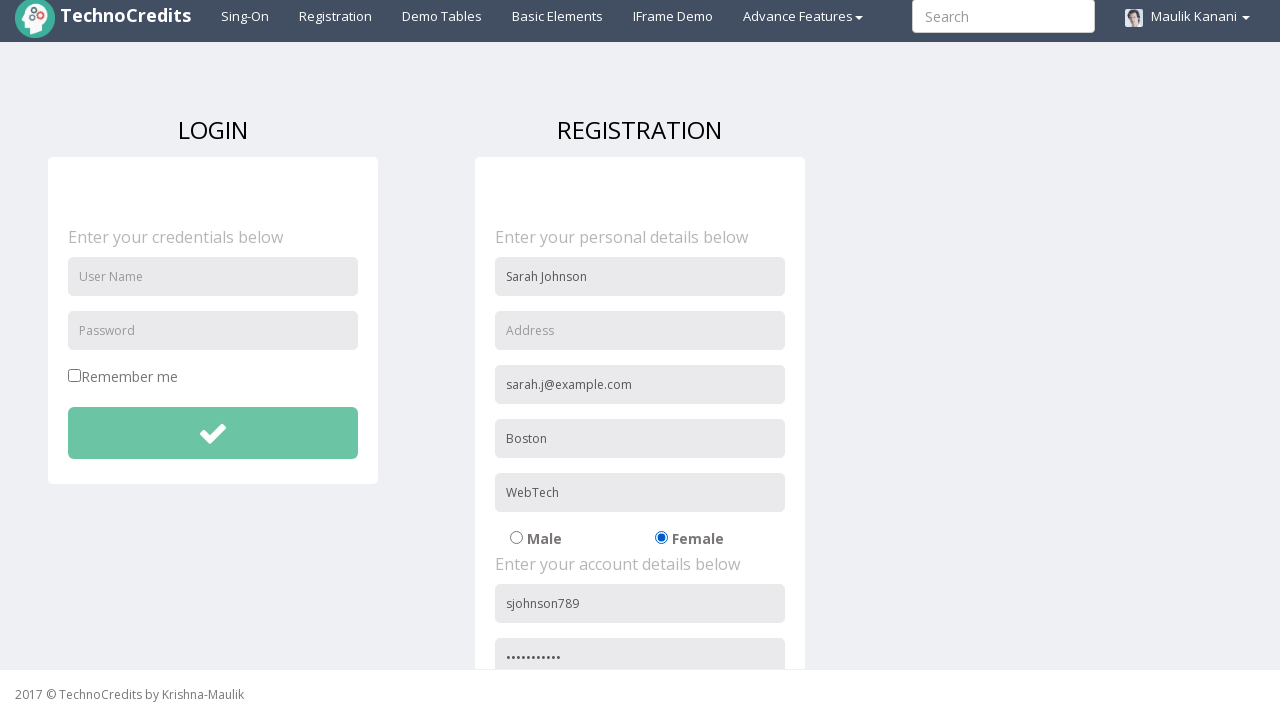

Checked signup agreement checkbox at (481, 601) on xpath=//input[@id='signupAgreement']
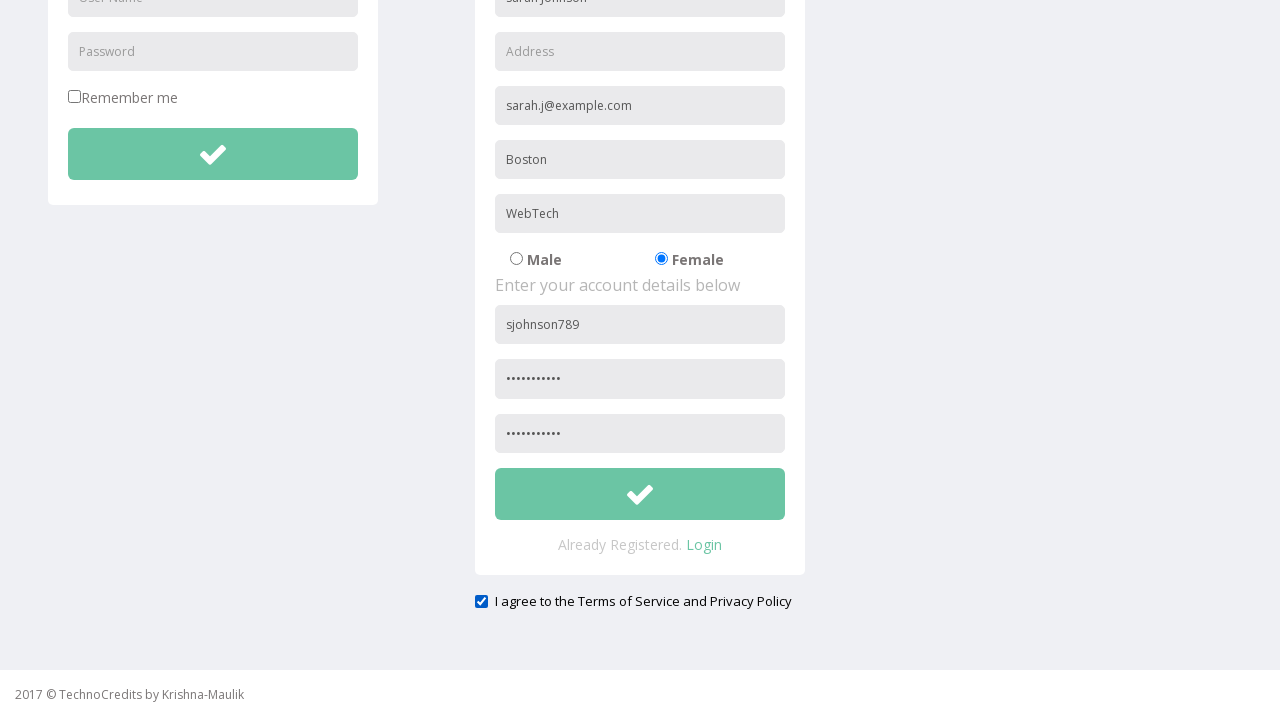

Clicked submit button to trigger form validation with empty address field at (640, 494) on xpath=//button[@id='btnsubmitsignUp']
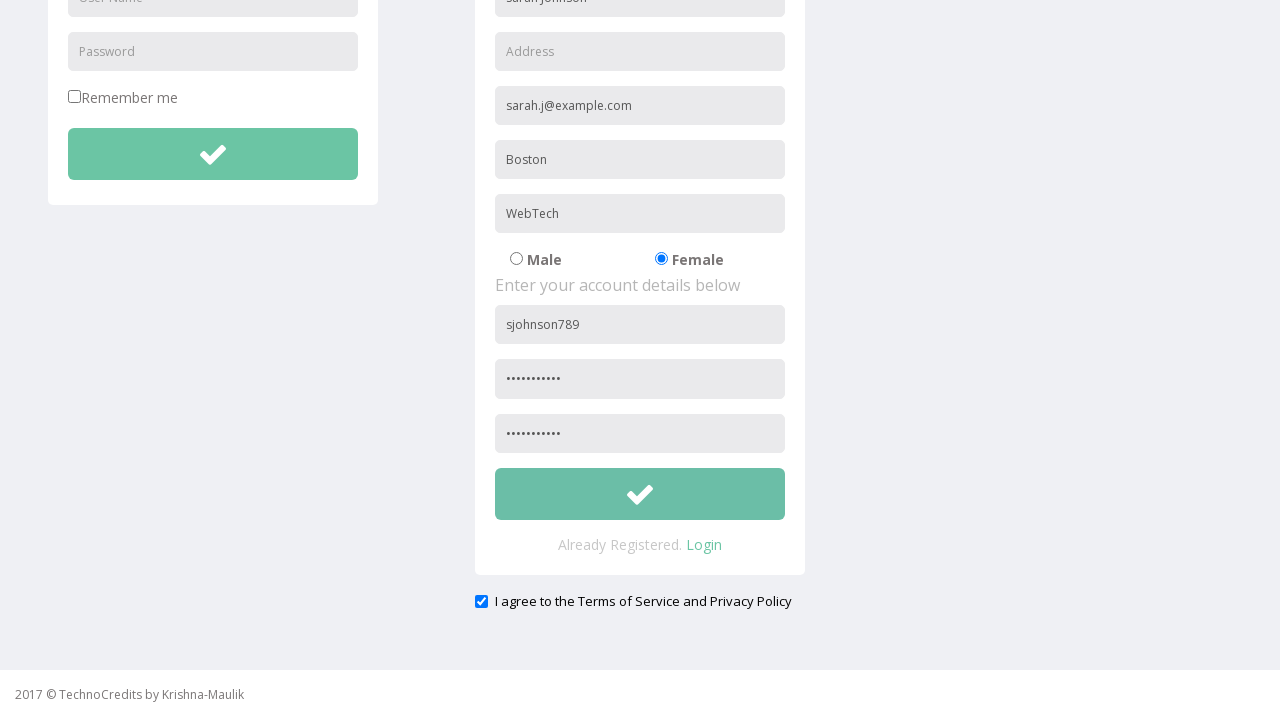

Validation error dialog appeared and was accepted
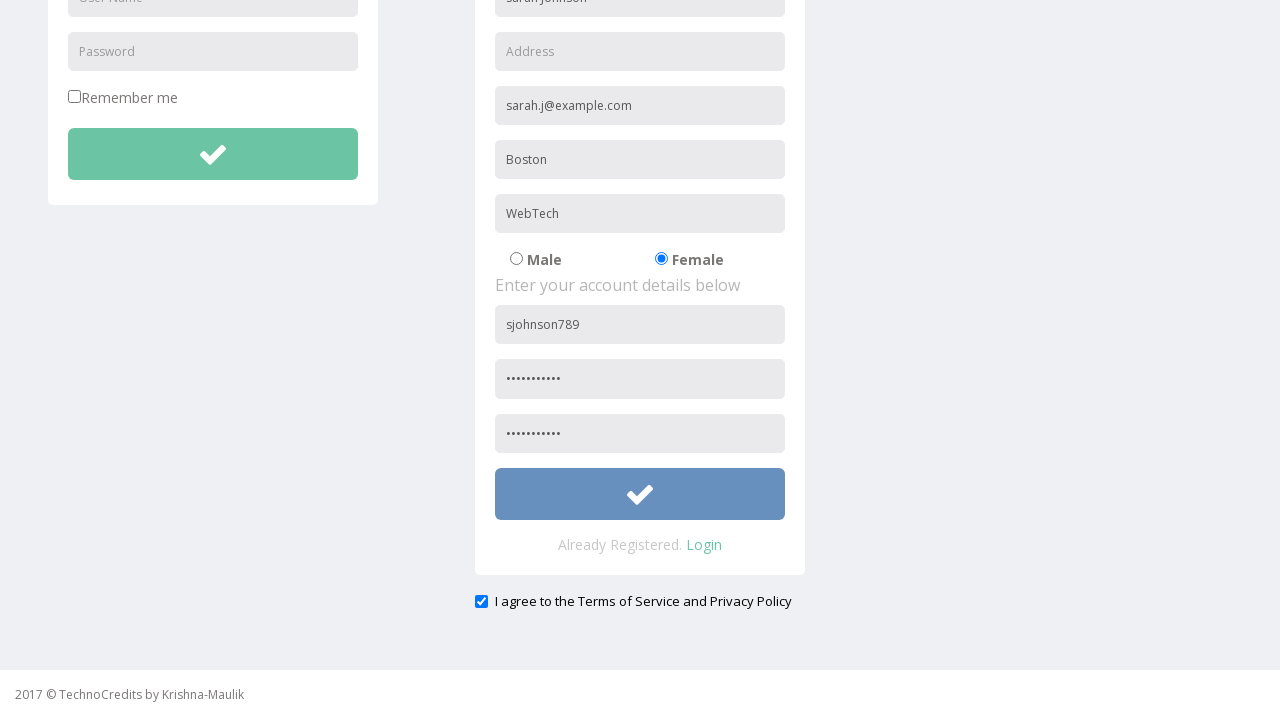

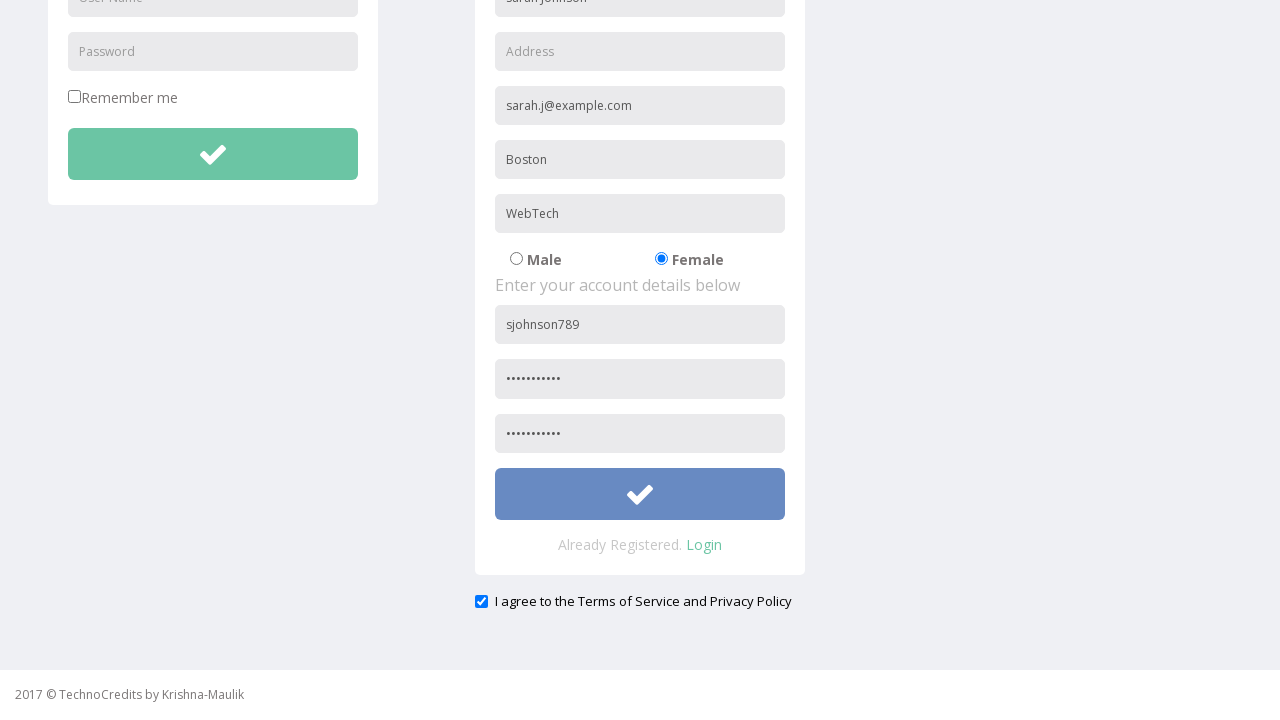